Tests web table functionality by adding a new record with user details and then deleting a record from the table

Starting URL: https://demoqa.com/webtables

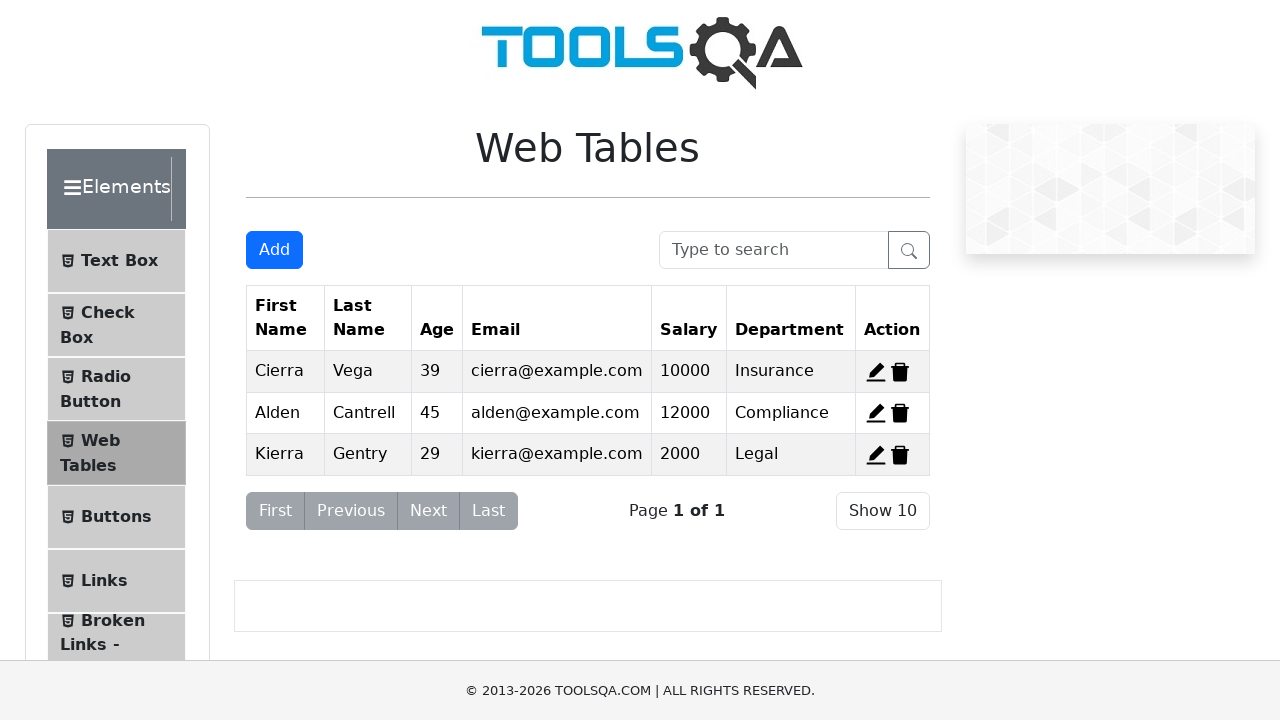

Clicked Add button to open registration form at (274, 250) on #addNewRecordButton
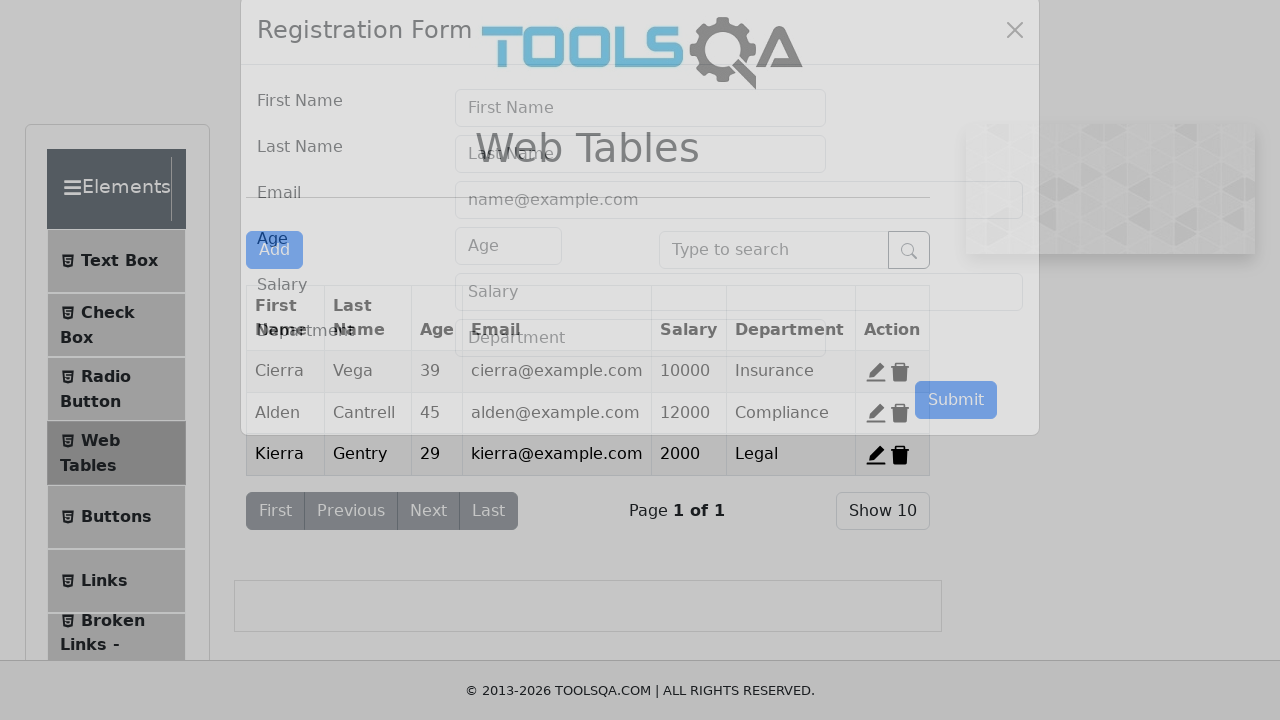

Filled first name field with 'Shraddha' on #firstName
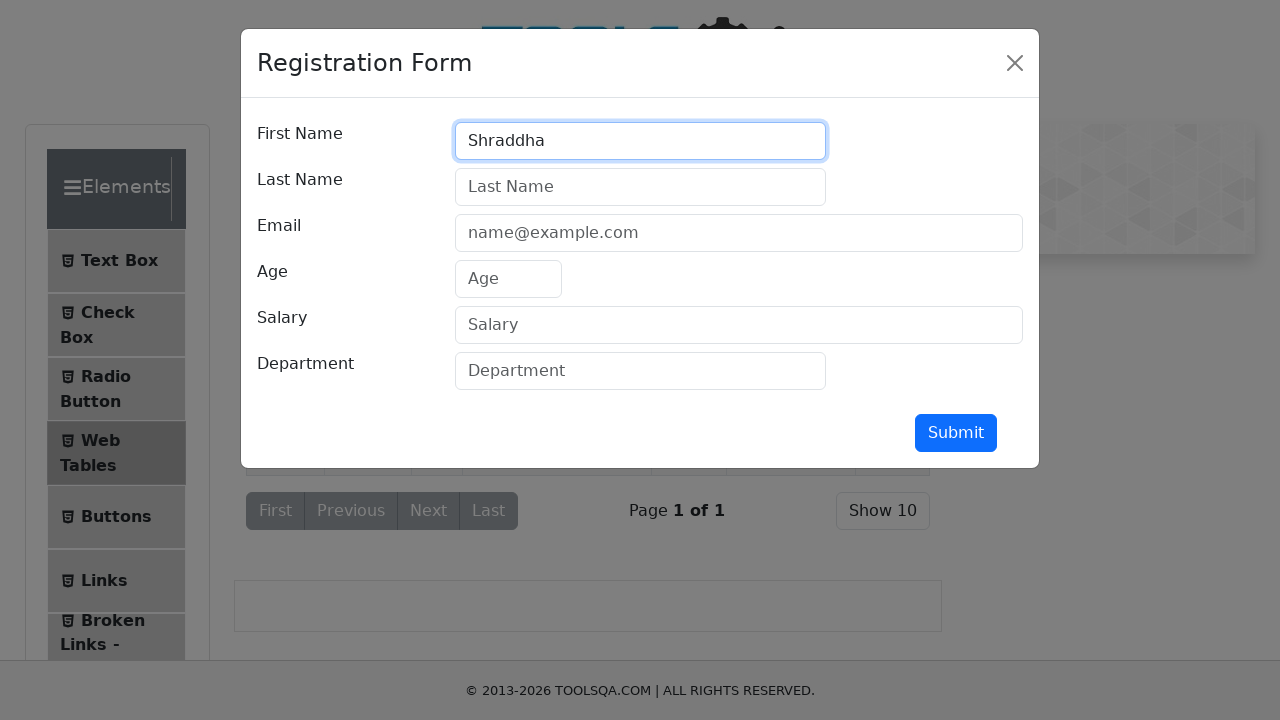

Filled last name field with 'Naphade' on #lastName
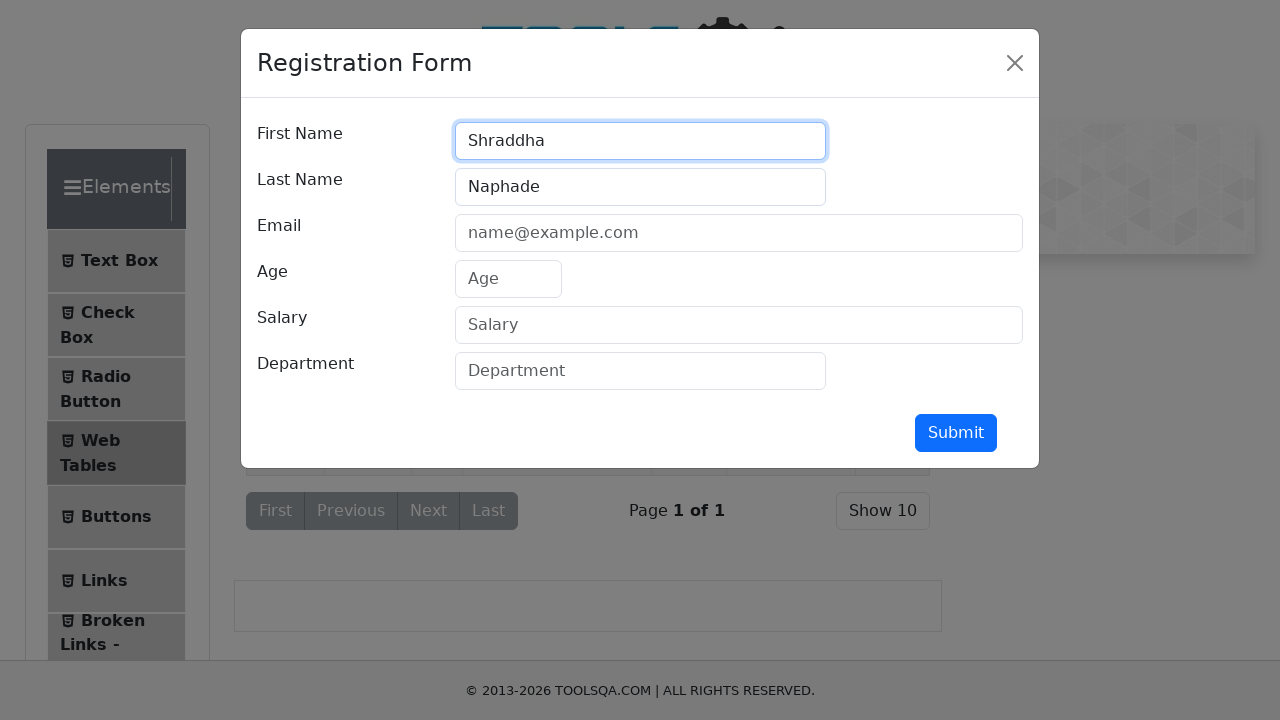

Filled email field with 'abc@gmail.com' on #userEmail
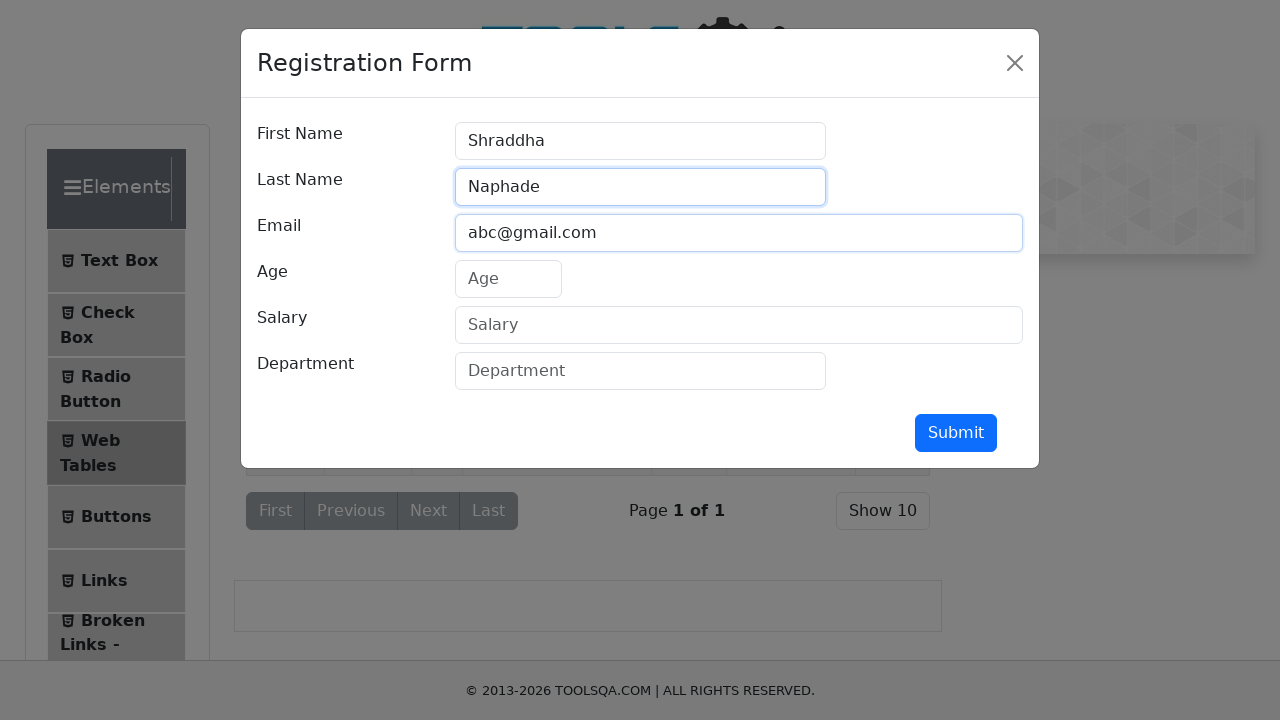

Filled age field with '28' on #age
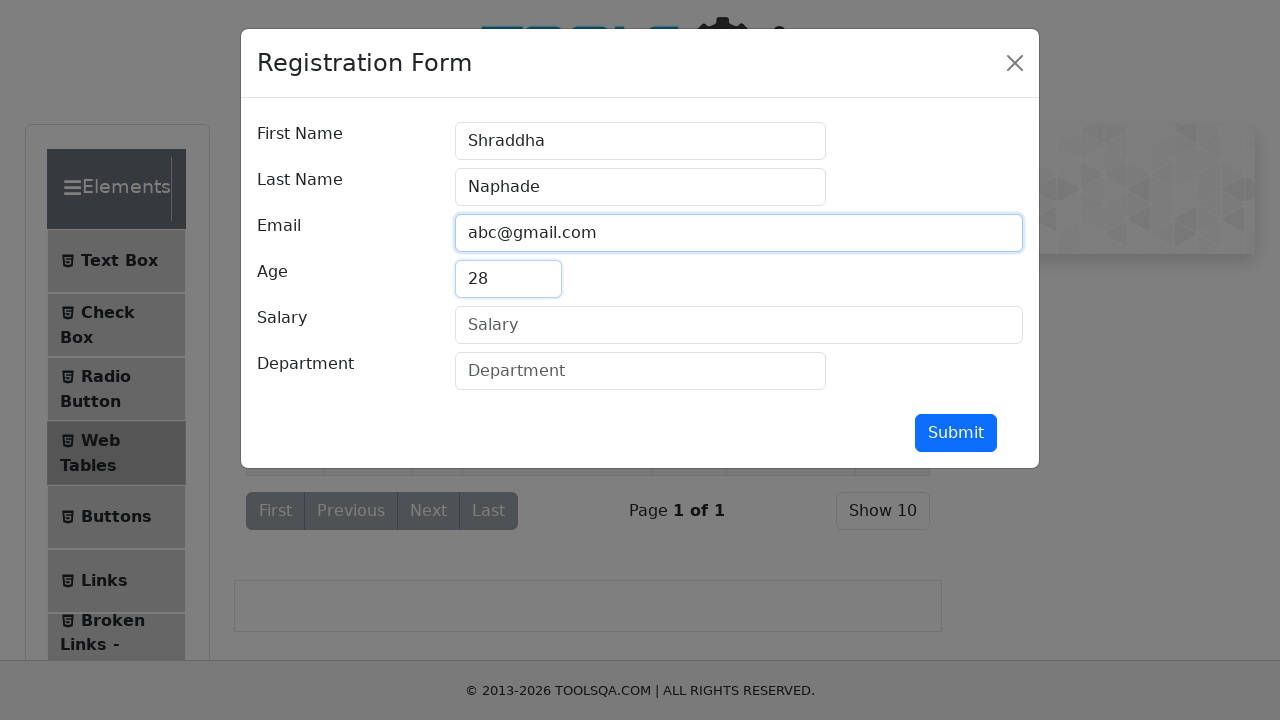

Filled salary field with '30000' on #salary
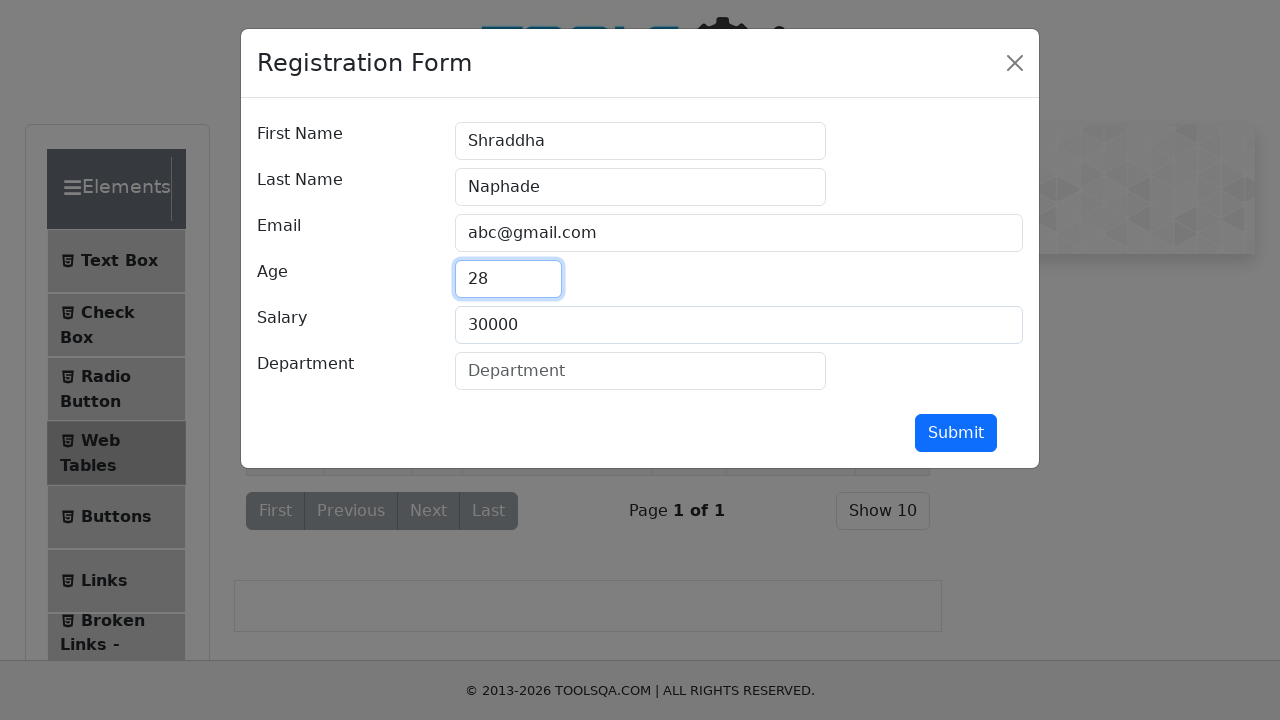

Filled department field with 'Home' on #department
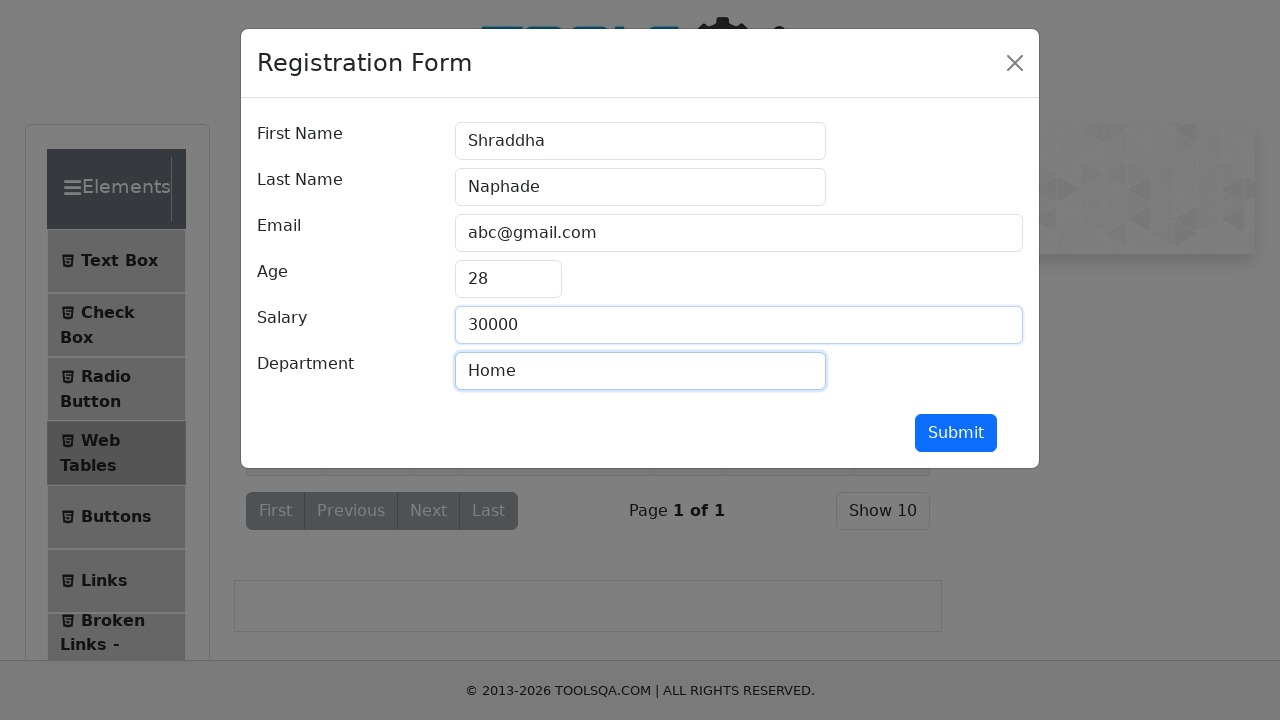

Clicked submit button to add new record at (956, 433) on #submit
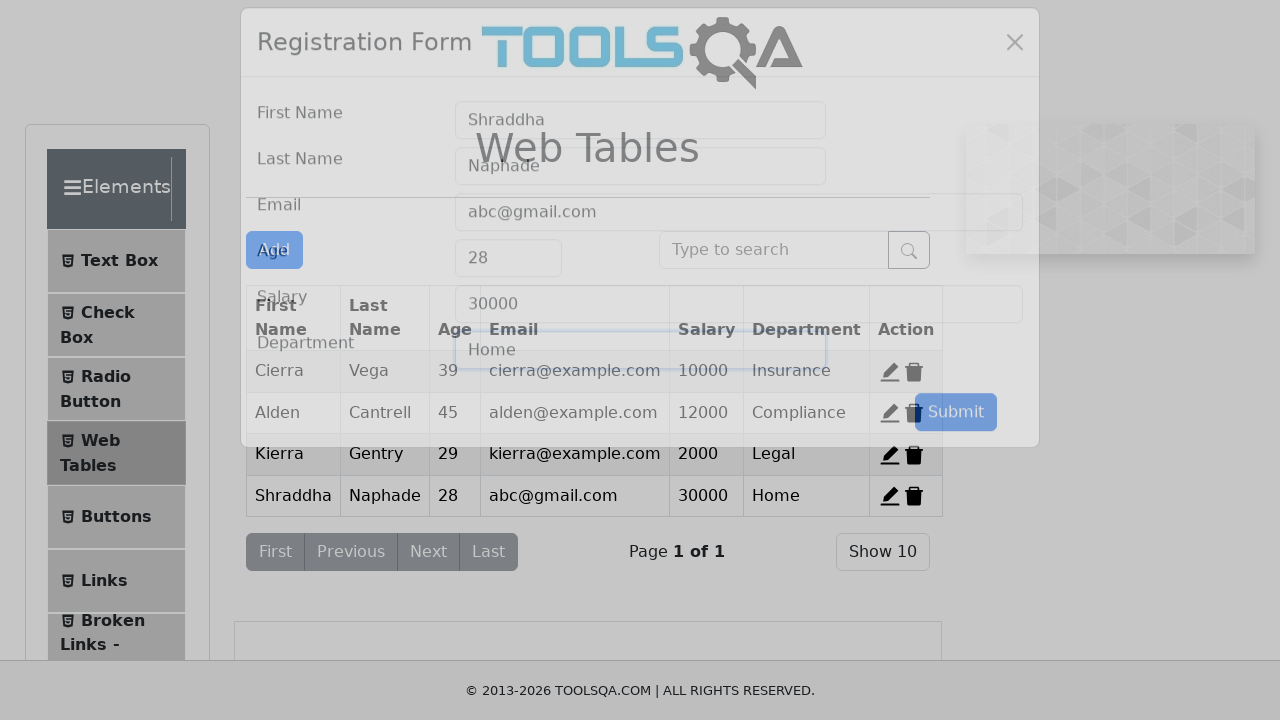

Clicked delete button to remove record 4 from the table at (914, 496) on #delete-record-4
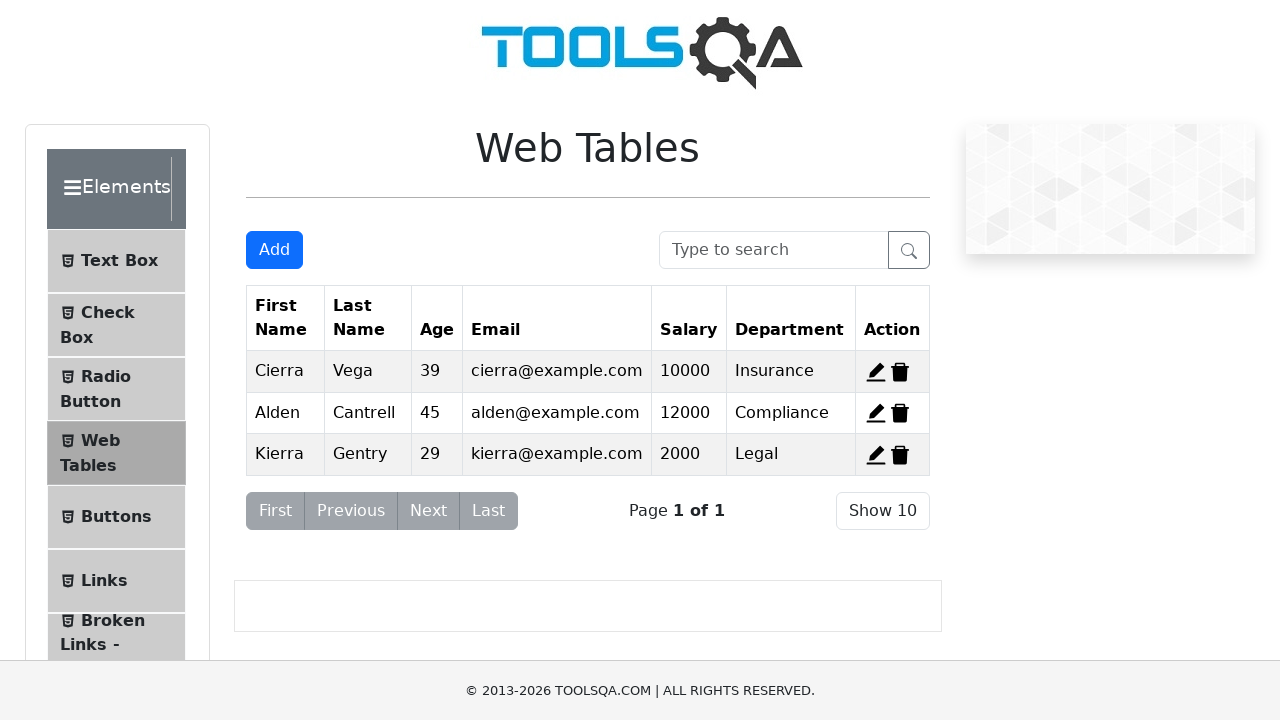

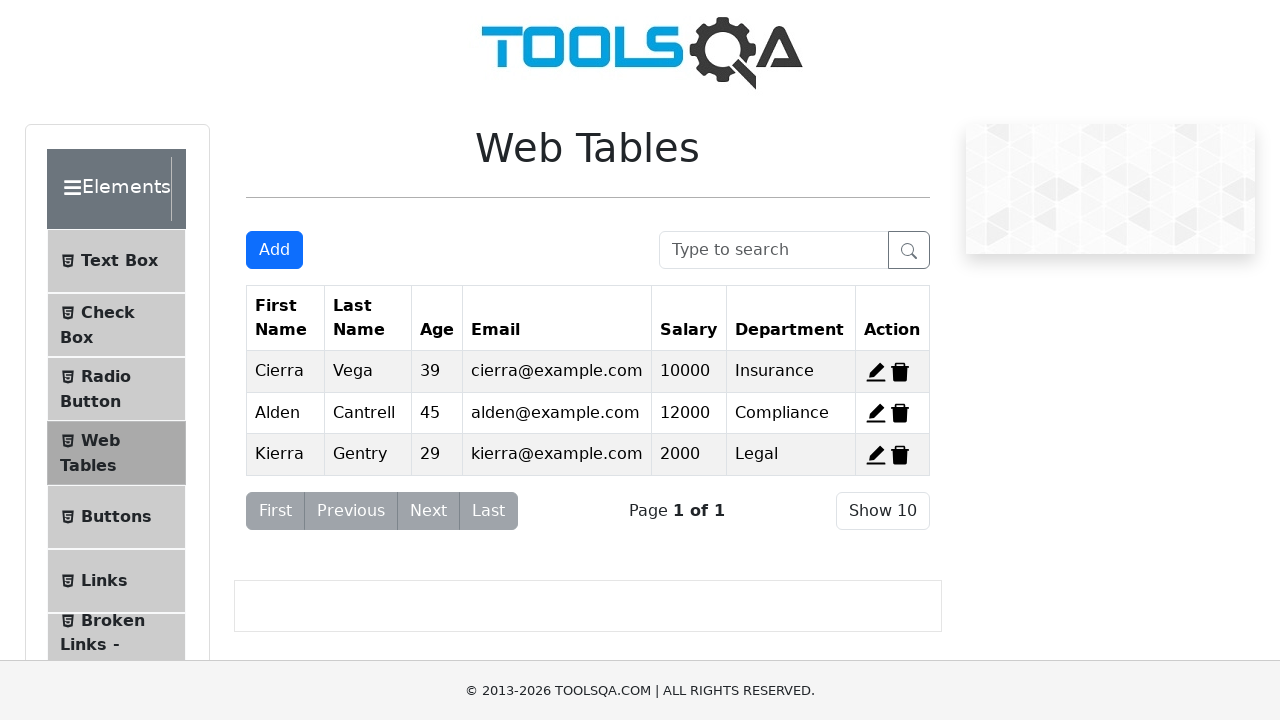